Tests file upload functionality by clicking the choose file button and uploading a file, then verifying the upload interface is accessible

Starting URL: https://the-internet.herokuapp.com/upload

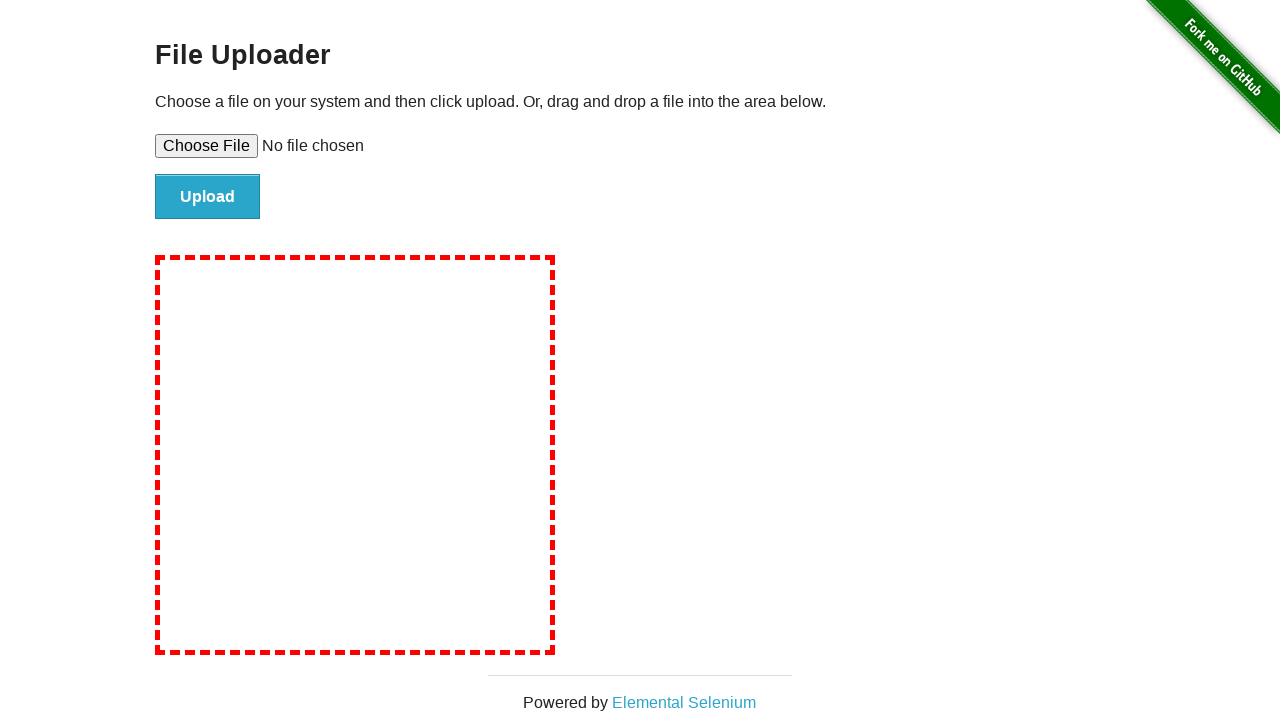

File upload element became visible
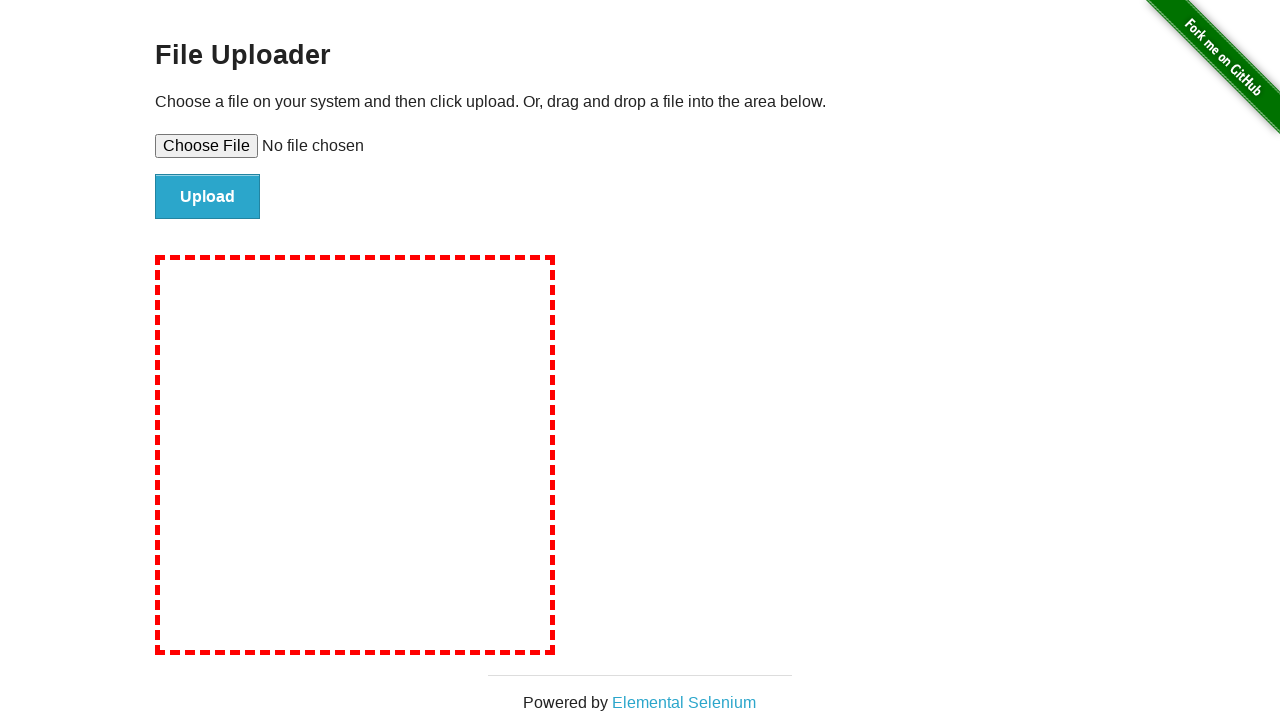

Located file upload input element
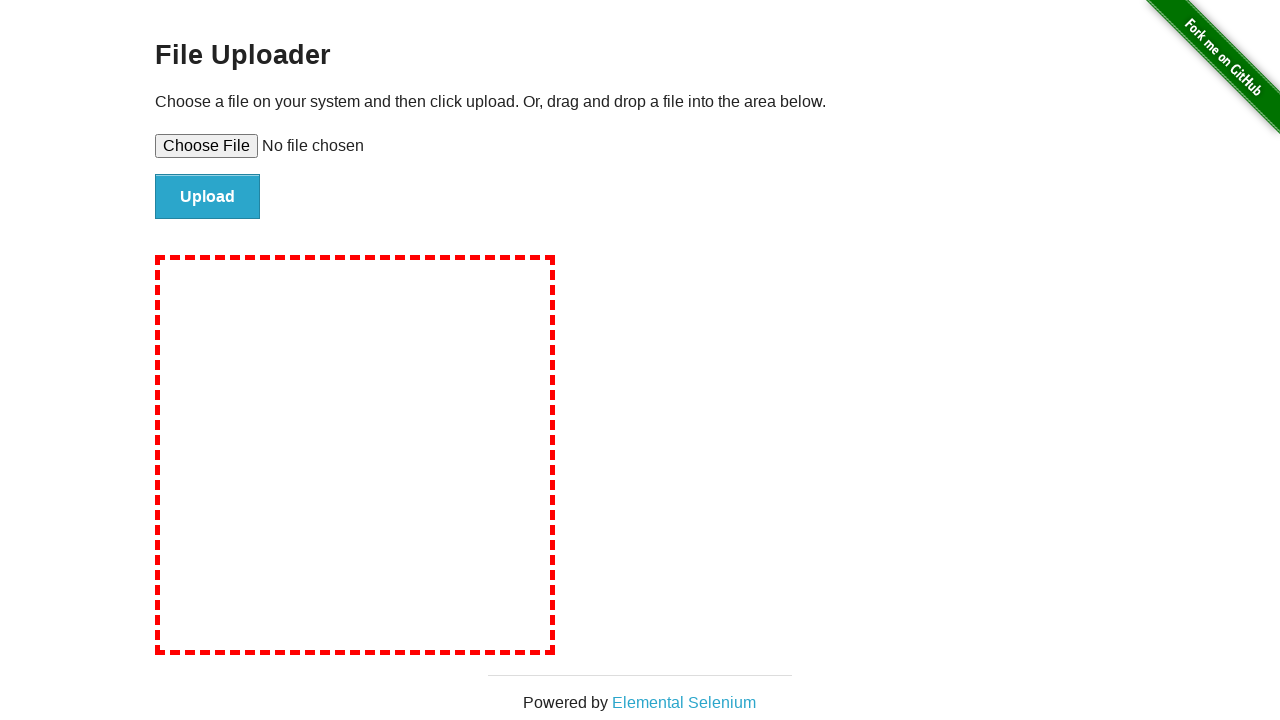

Set file input with test_resume.txt (text/plain)
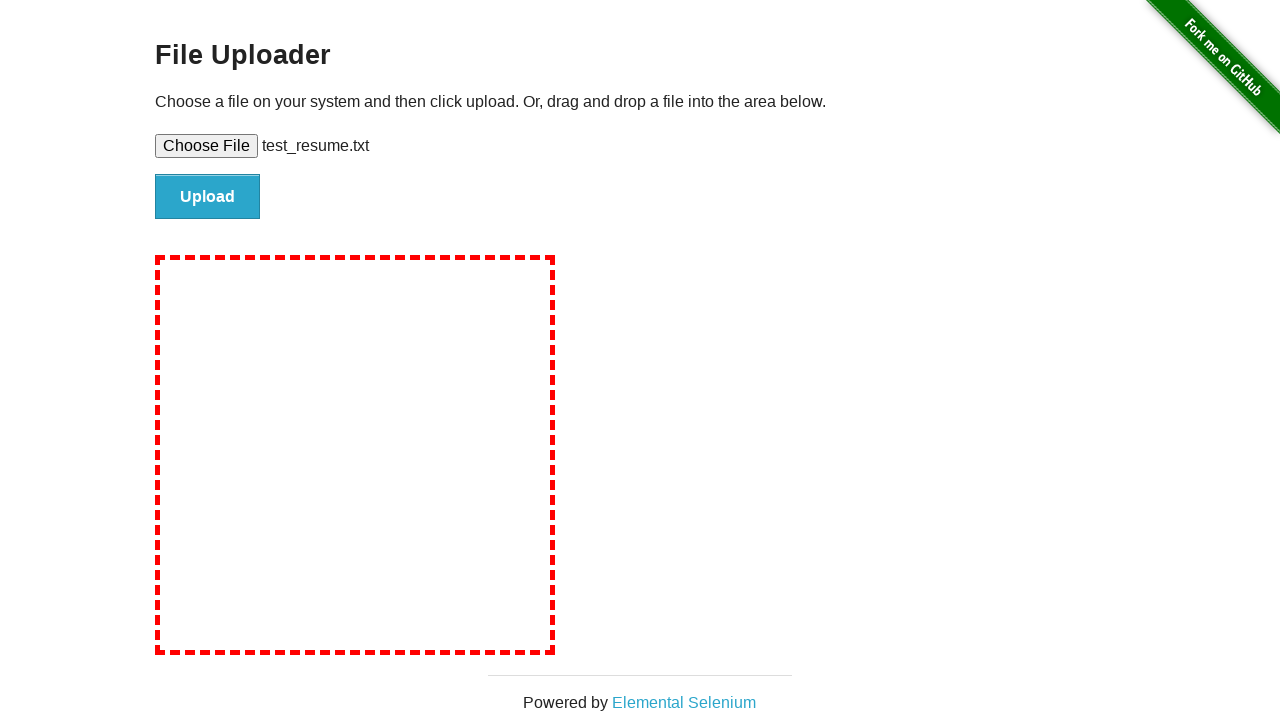

Clicked upload submit button at (208, 197) on #file-submit
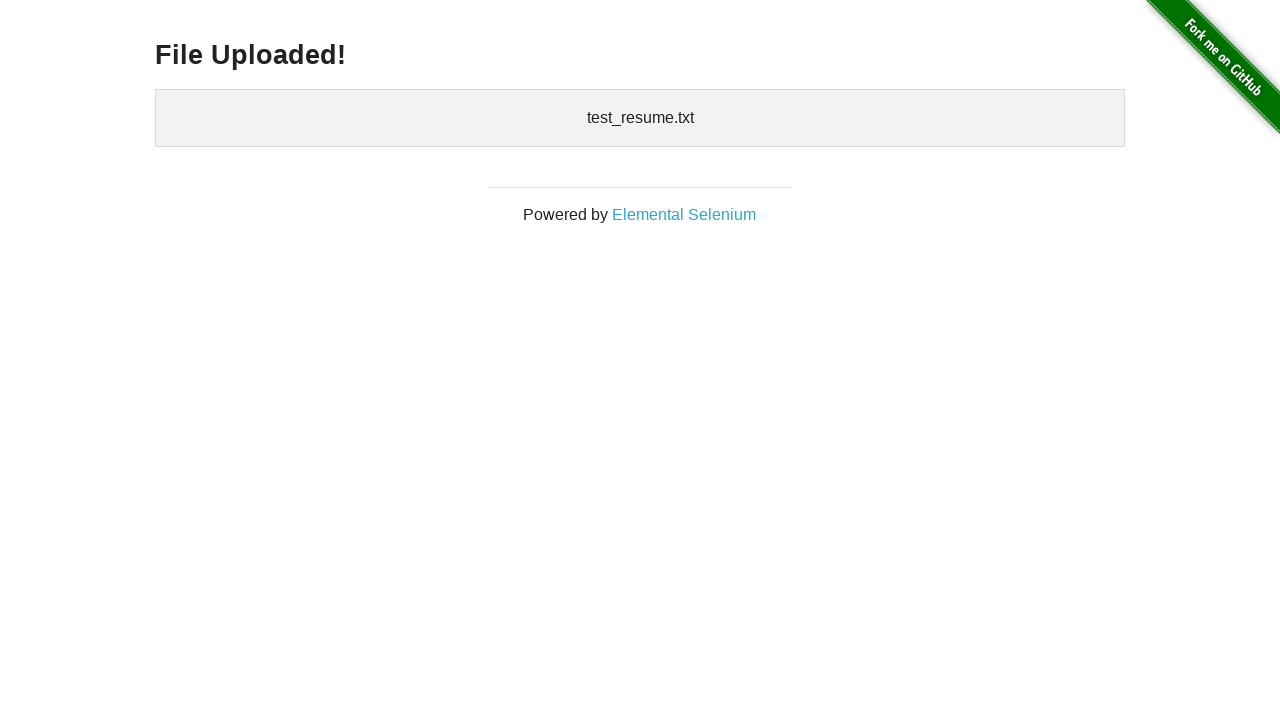

Upload confirmation element appeared
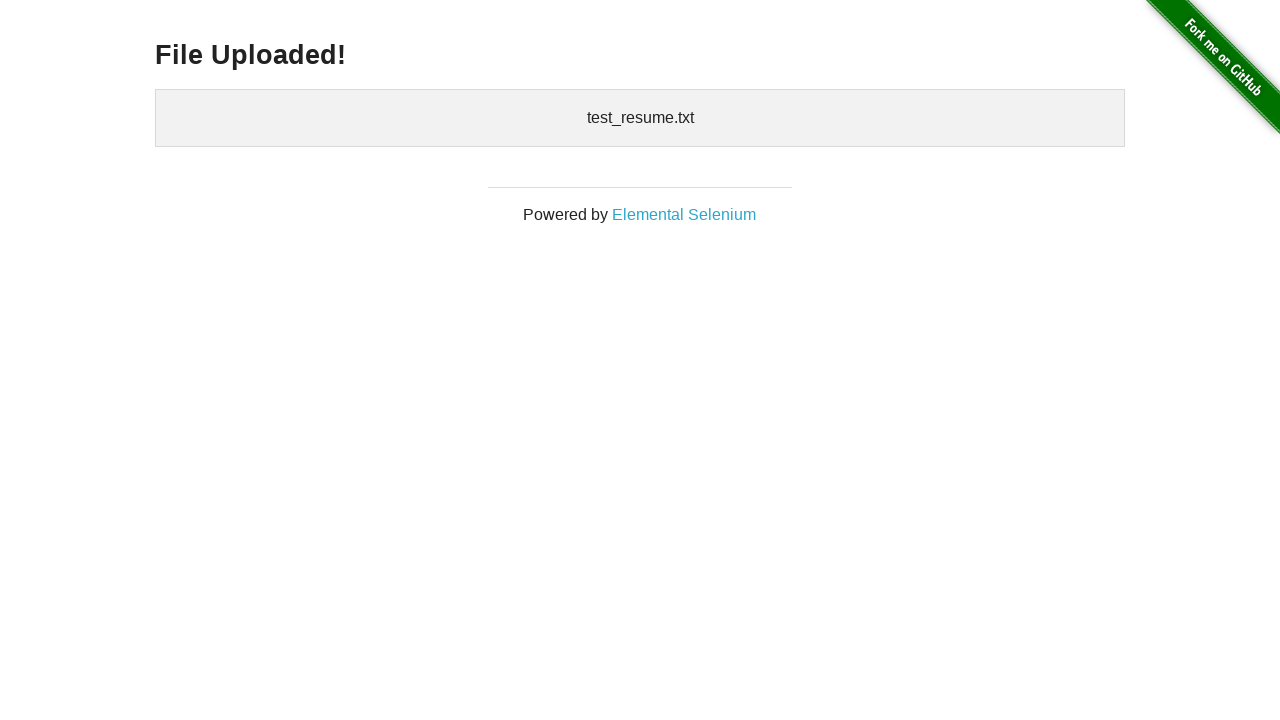

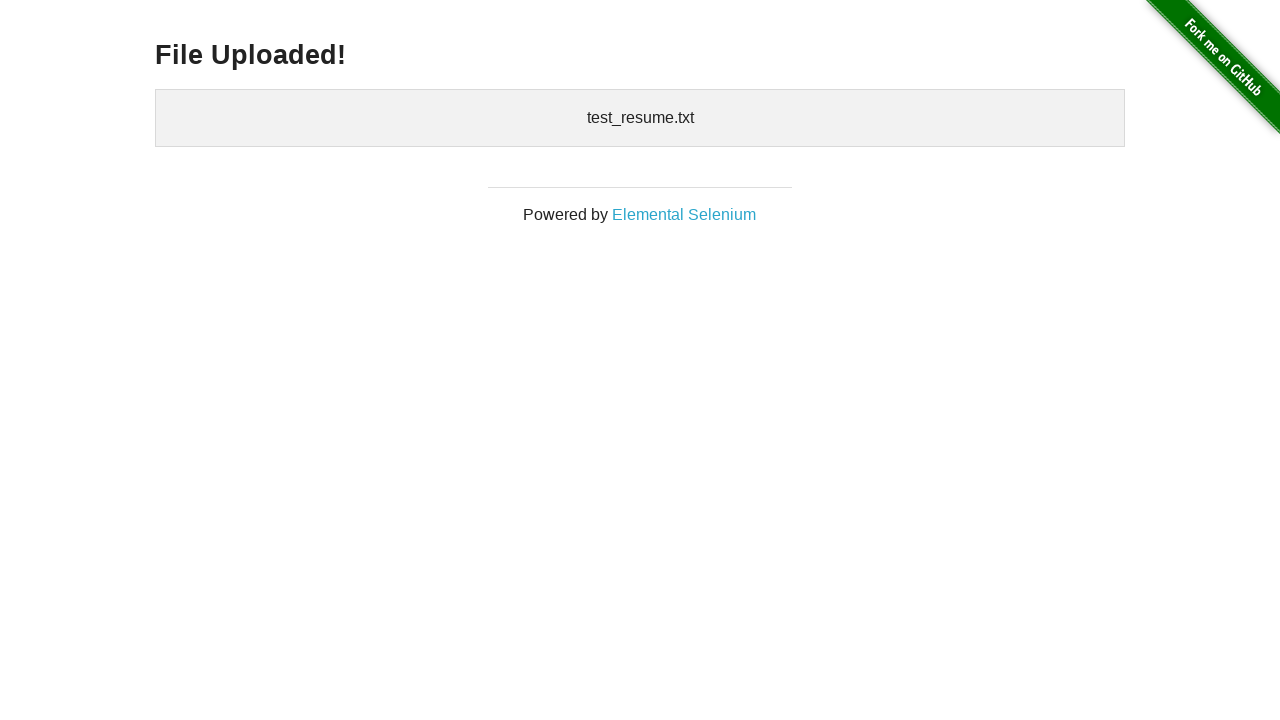